Tests drag and drop functionality on the jQuery UI droppable demo page by dragging an element and dropping it onto a target area within an iframe

Starting URL: https://jqueryui.com/droppable/

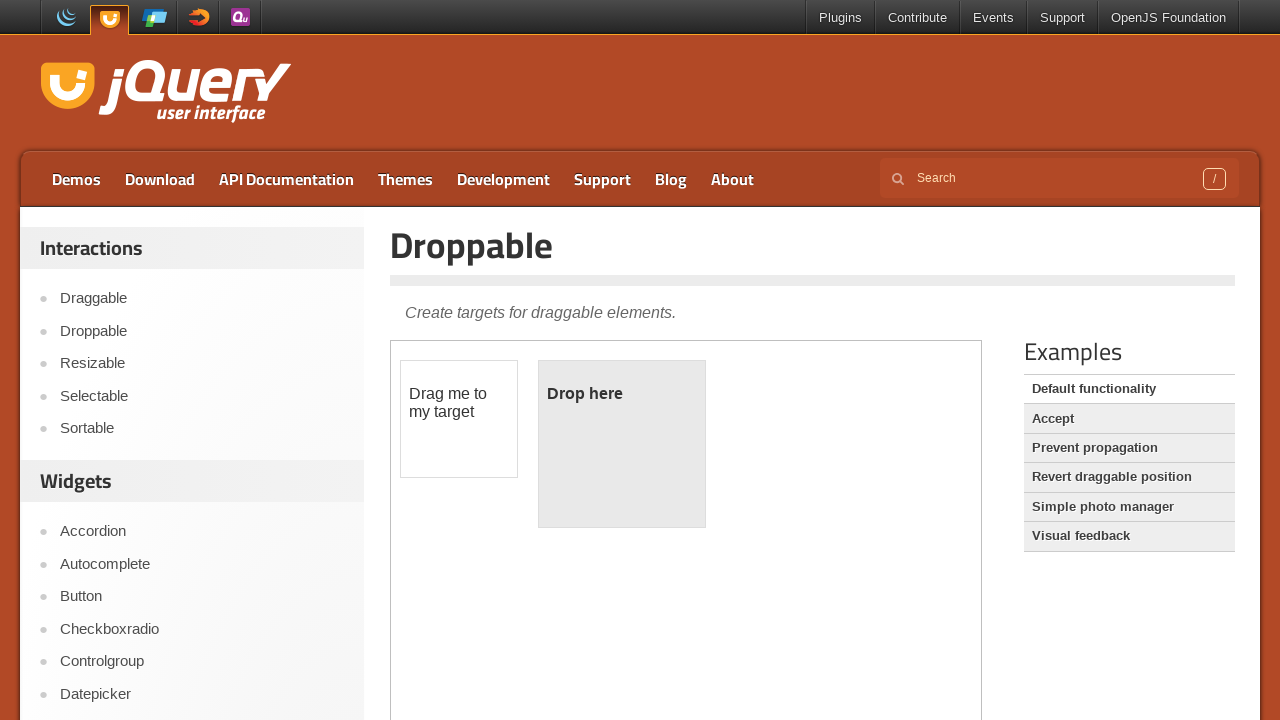

Located the demo iframe containing drag and drop elements
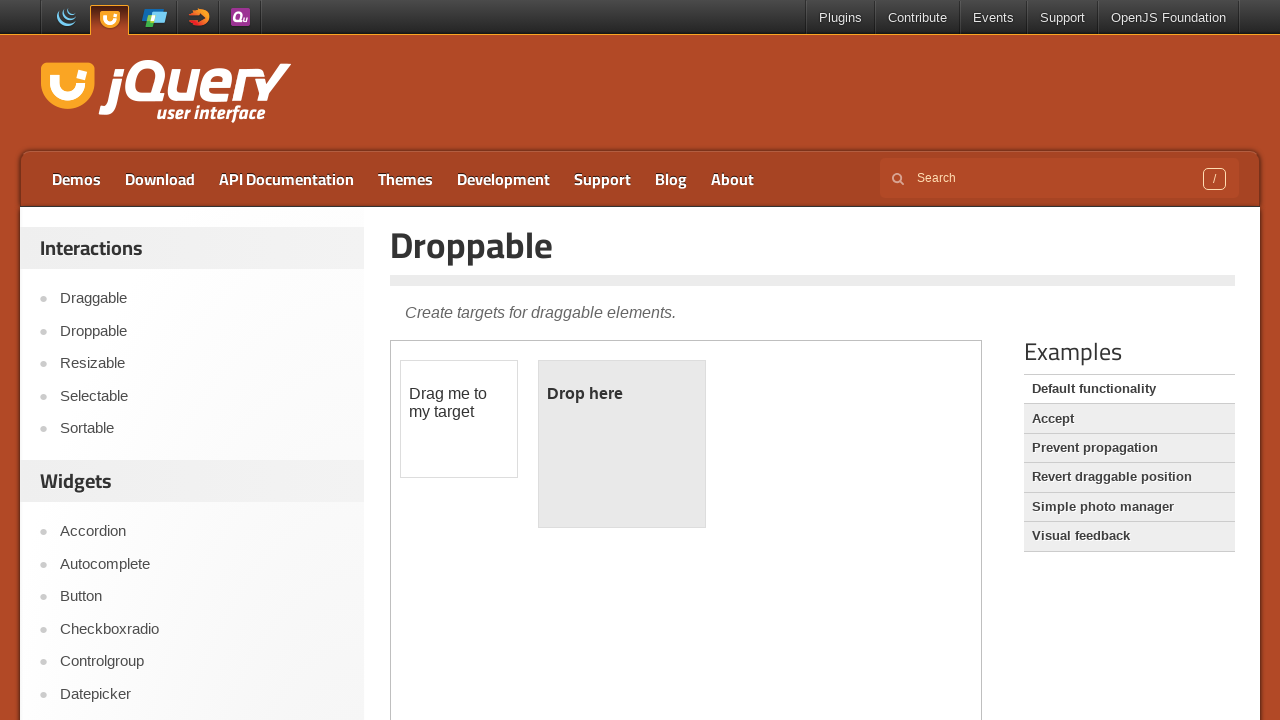

Located the draggable element with id 'draggable'
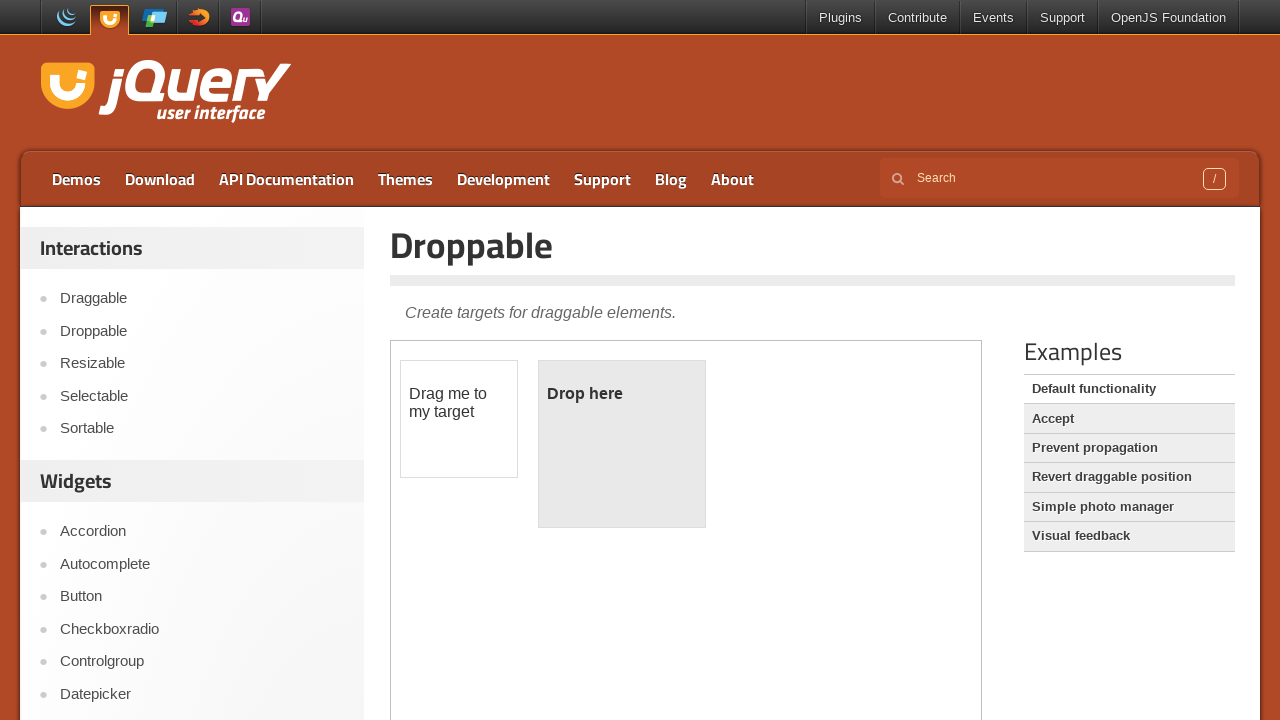

Located the droppable target element with id 'droppable'
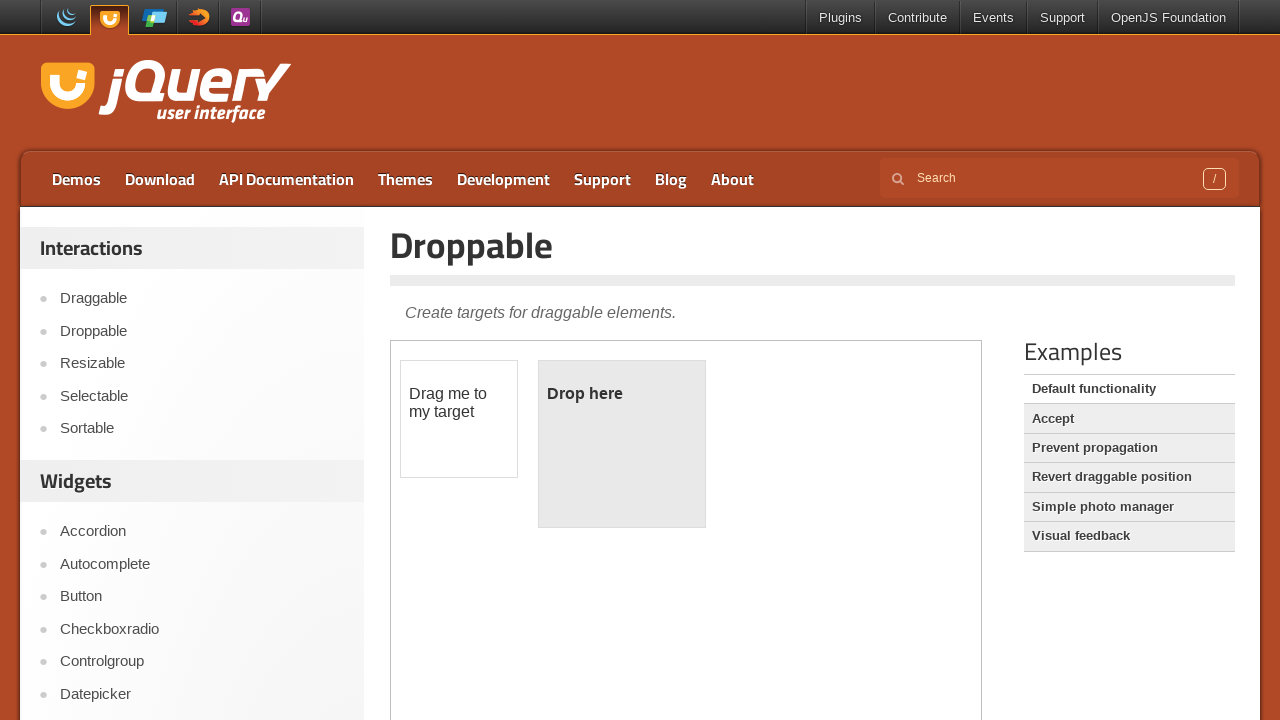

Dragged the draggable element onto the droppable target area at (622, 444)
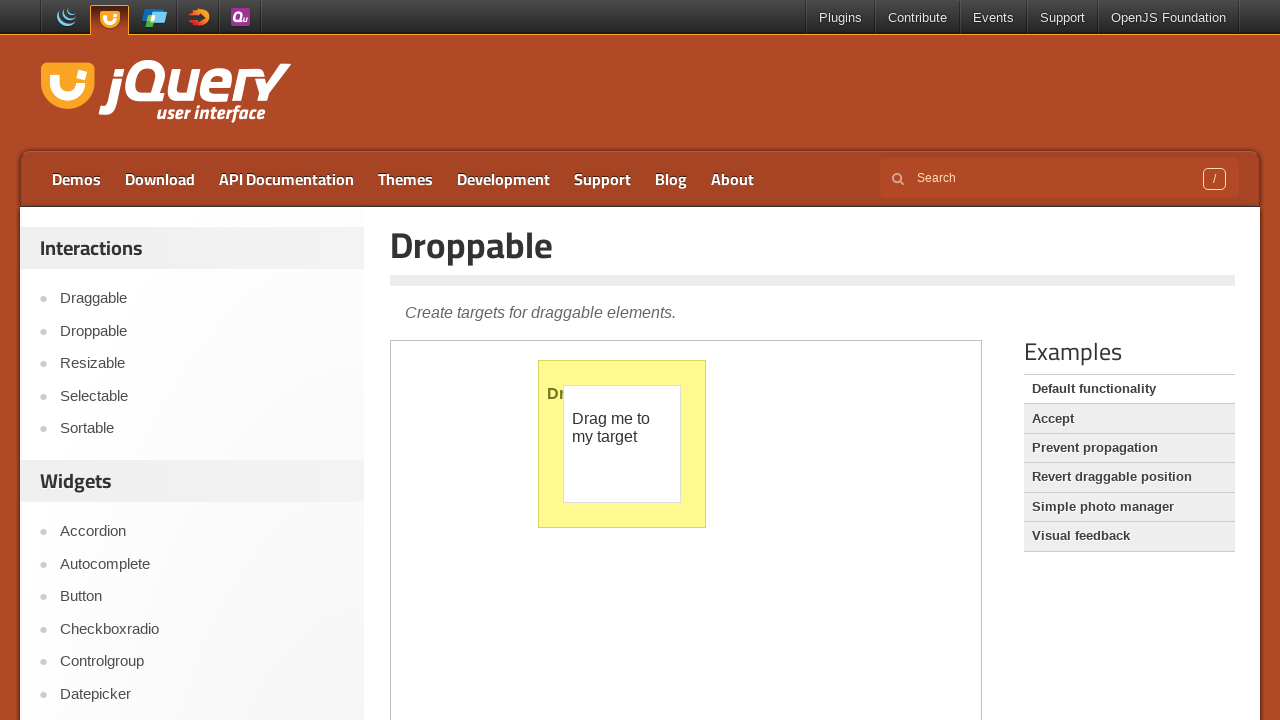

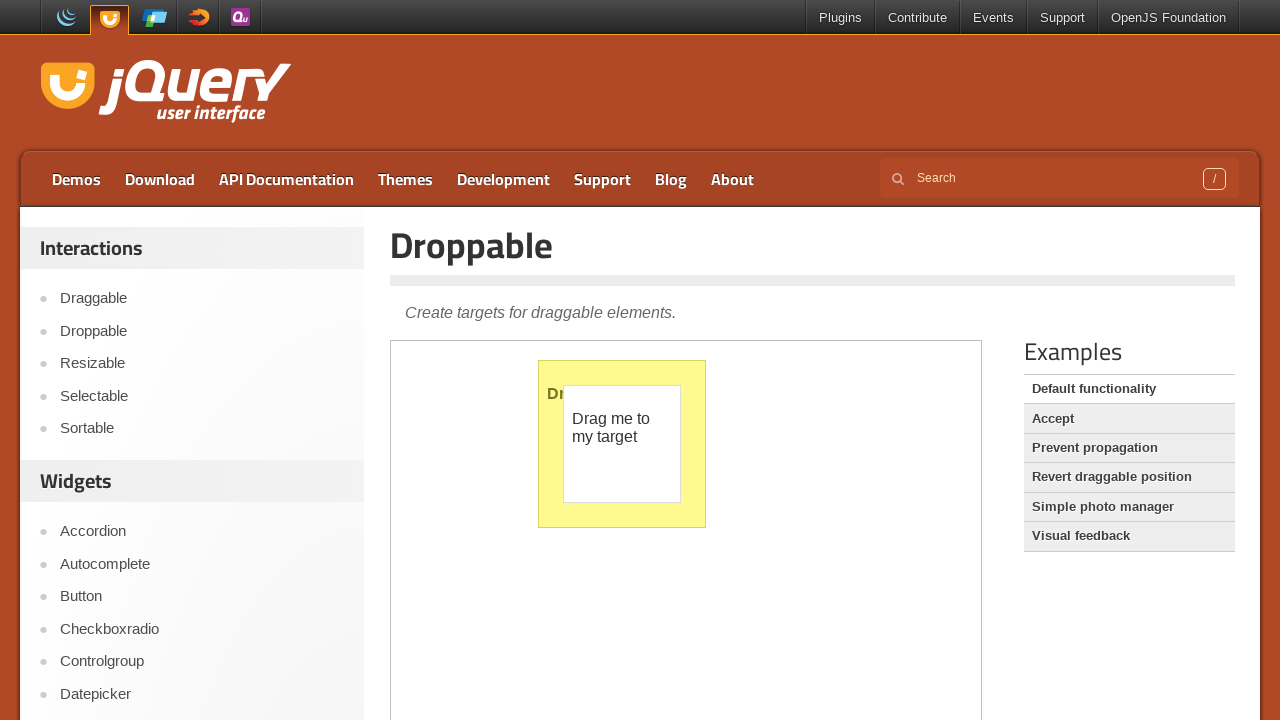